Tests navigation and form filling on a demo app by clicking through locator examples, filling login form fields with username and password, and entering an email address using various CSS selectors.

Starting URL: https://demoapp-sable-gamma.vercel.app

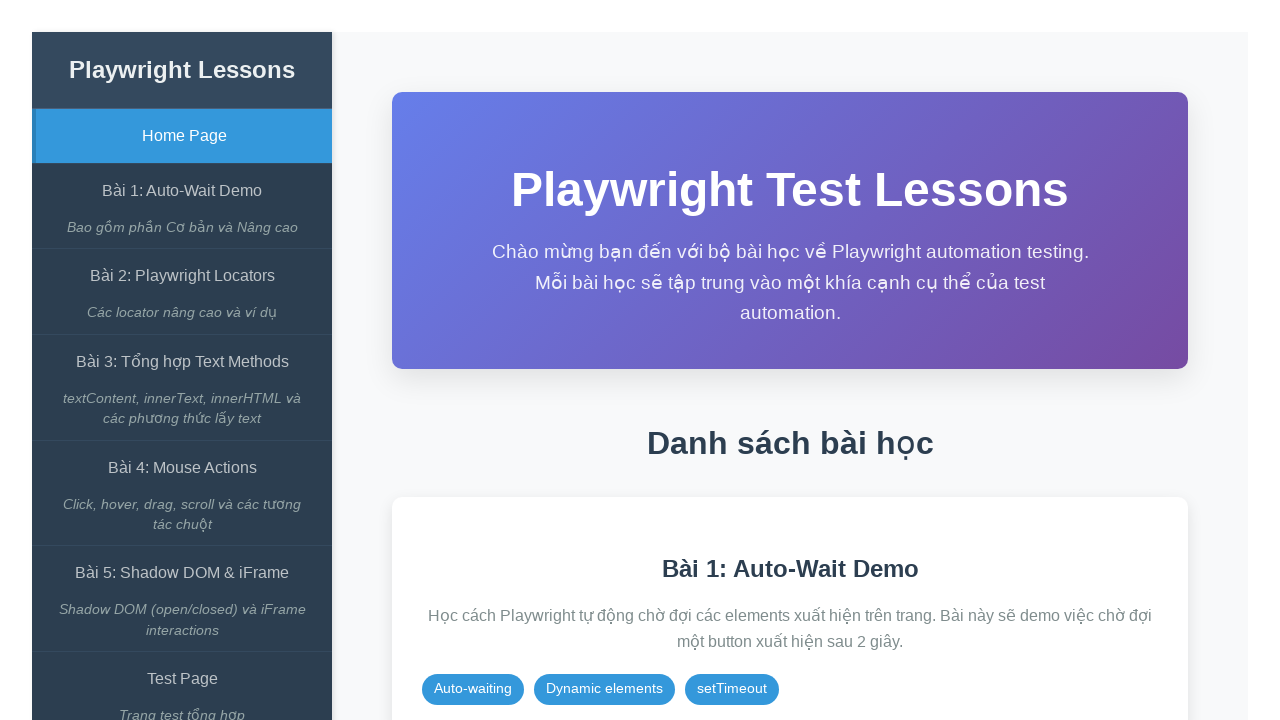

Clicked on Bài 2: Playwright Locators lesson link at (182, 276) on internal:role=link[name="Bài 2: Playwright Locators"i]
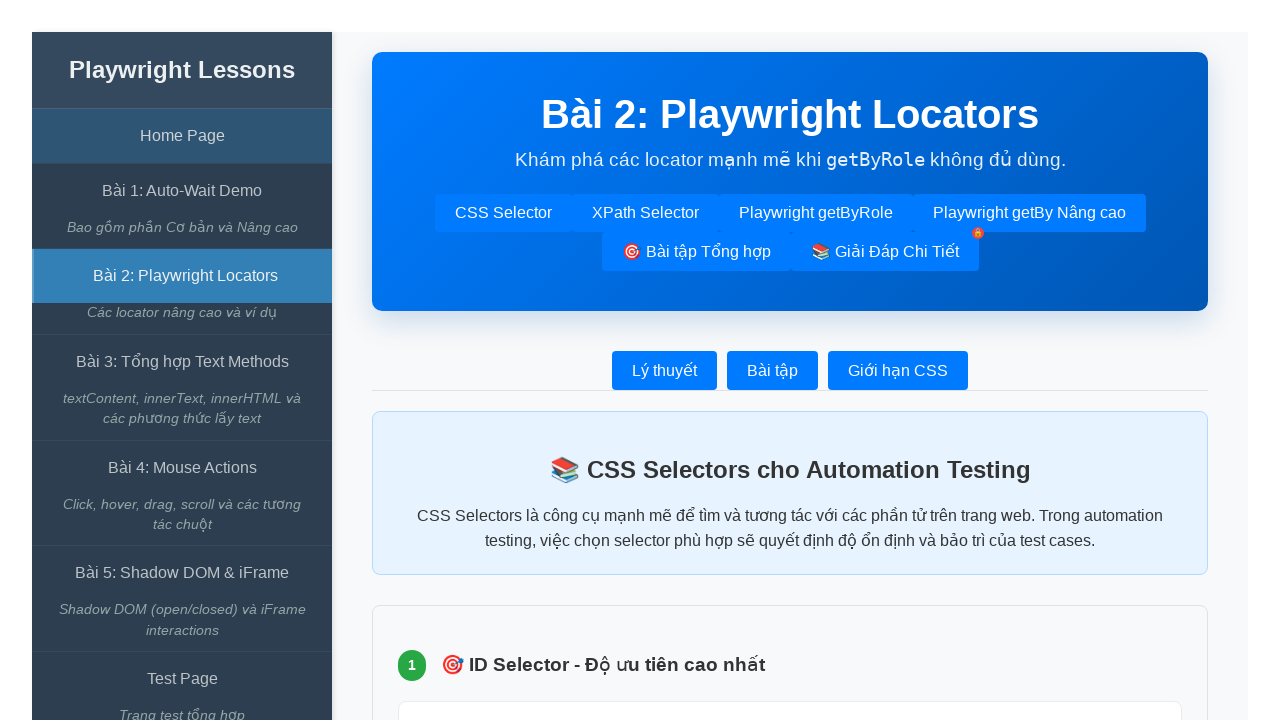

Clicked on CSS Selector button at (503, 213) on internal:role=button[name="CSS Selector"i]
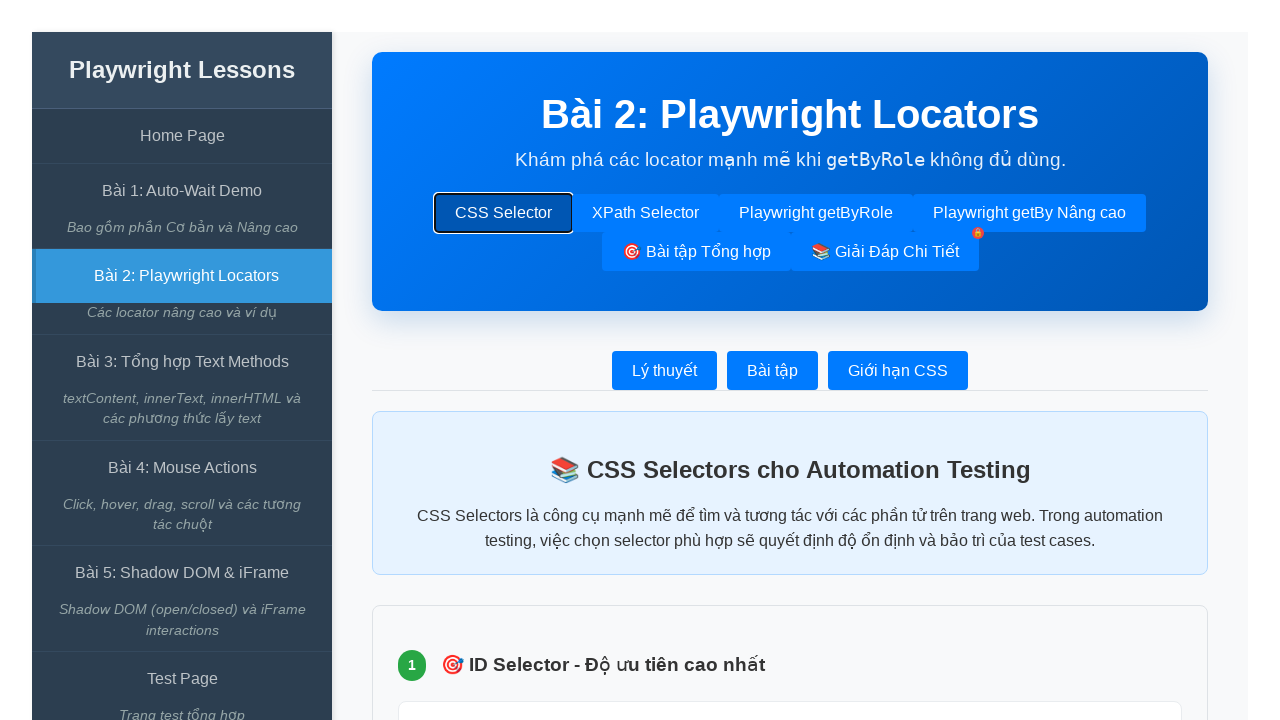

Filled username input field with 'Hang' on #username-input
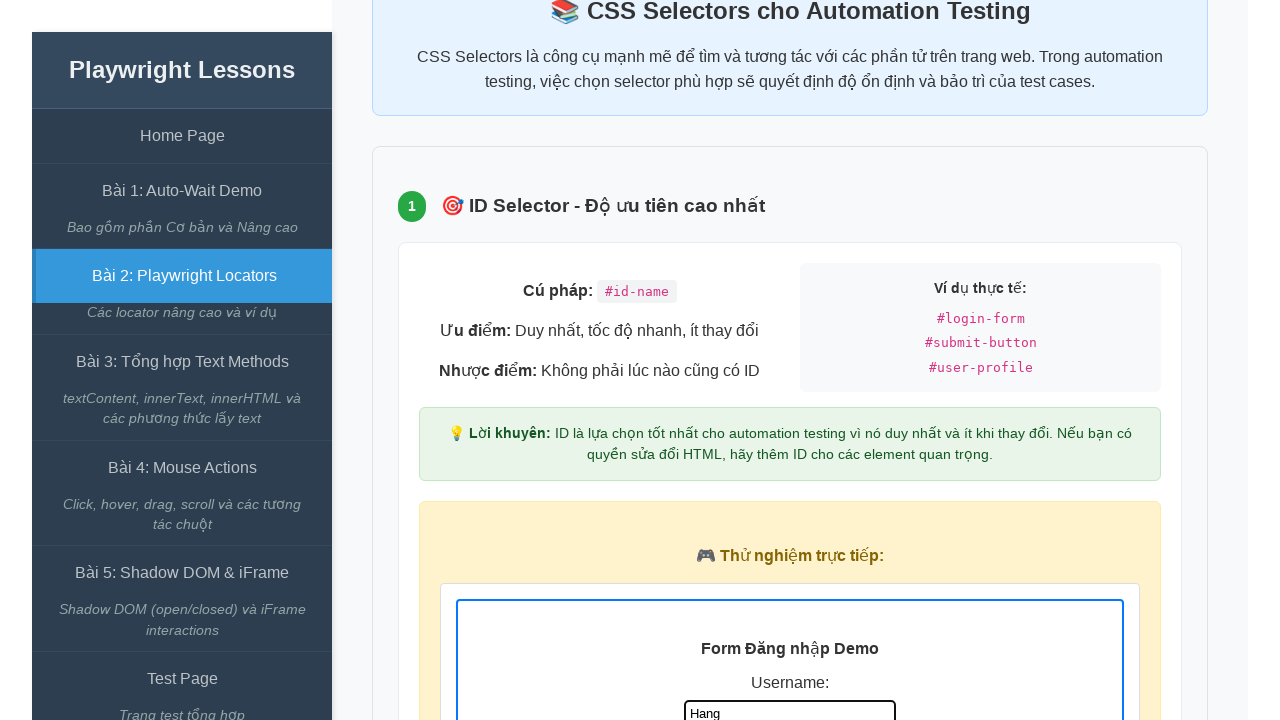

Filled password input field with '123456' on #password-input
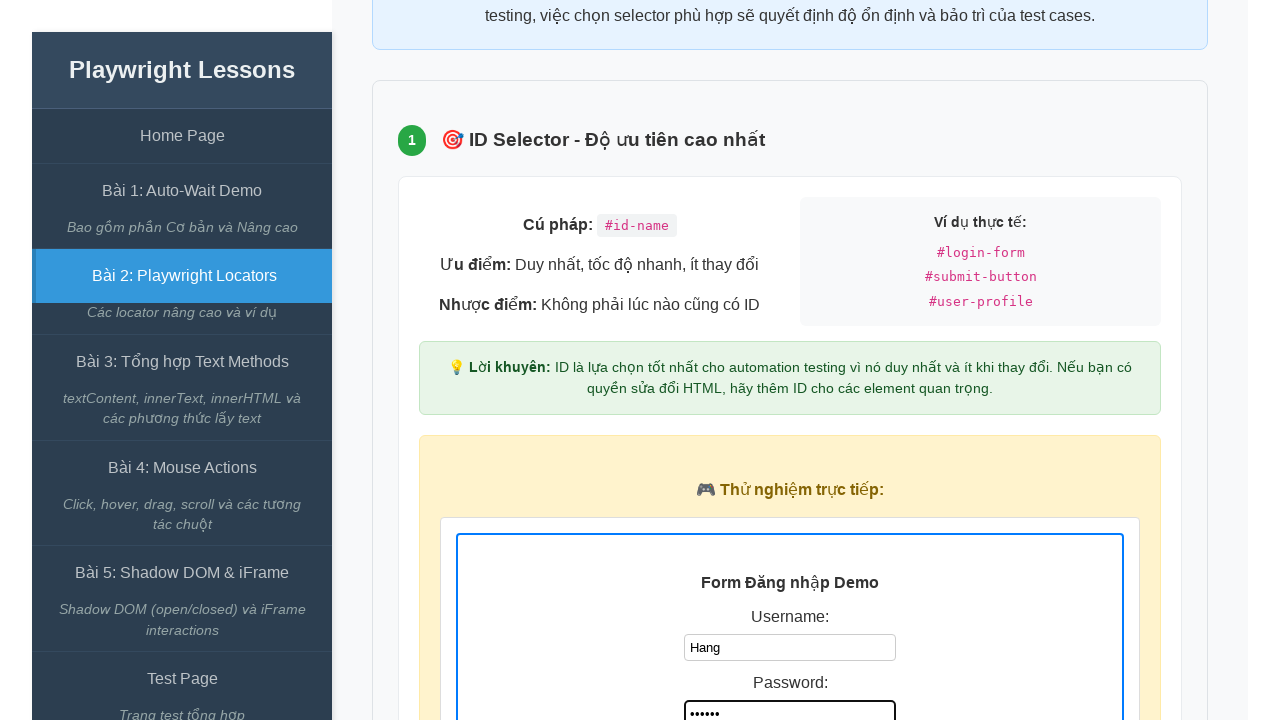

Clicked login submit button at (790, 360) on #login-submit-btn
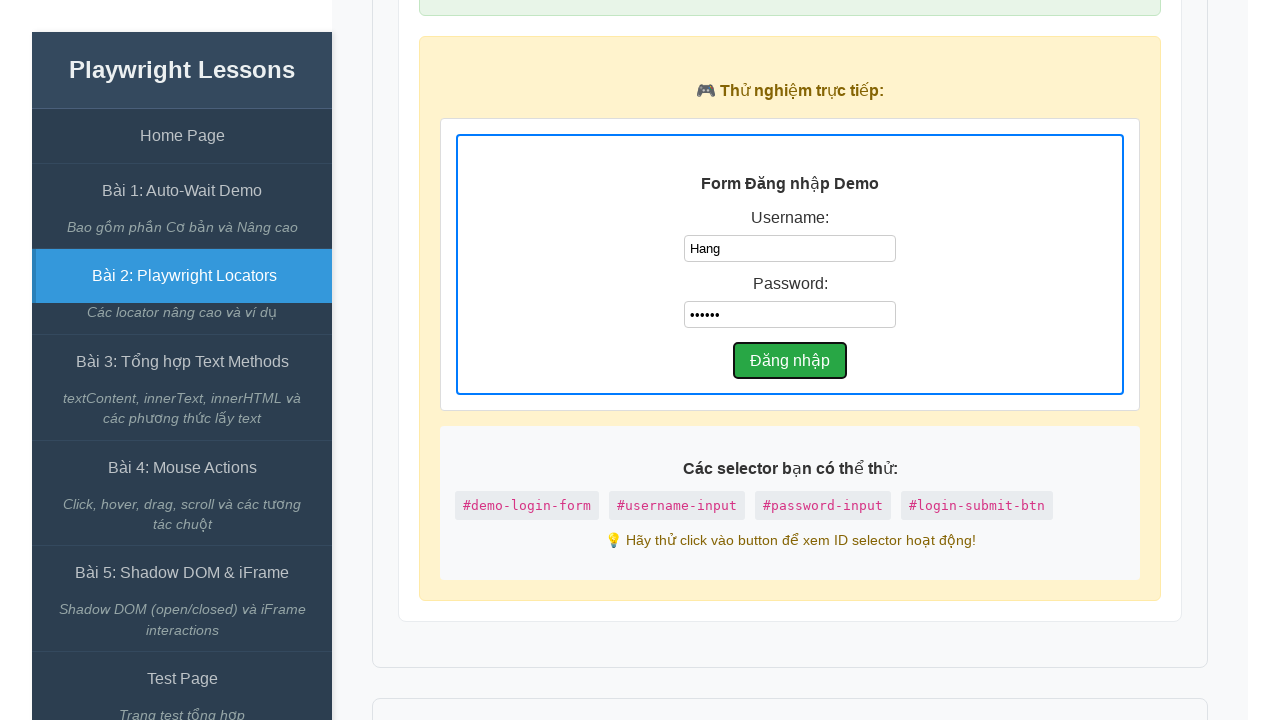

Filled email input field with 'Hang@gmail.com' on input[placeholder="Nhập email"]
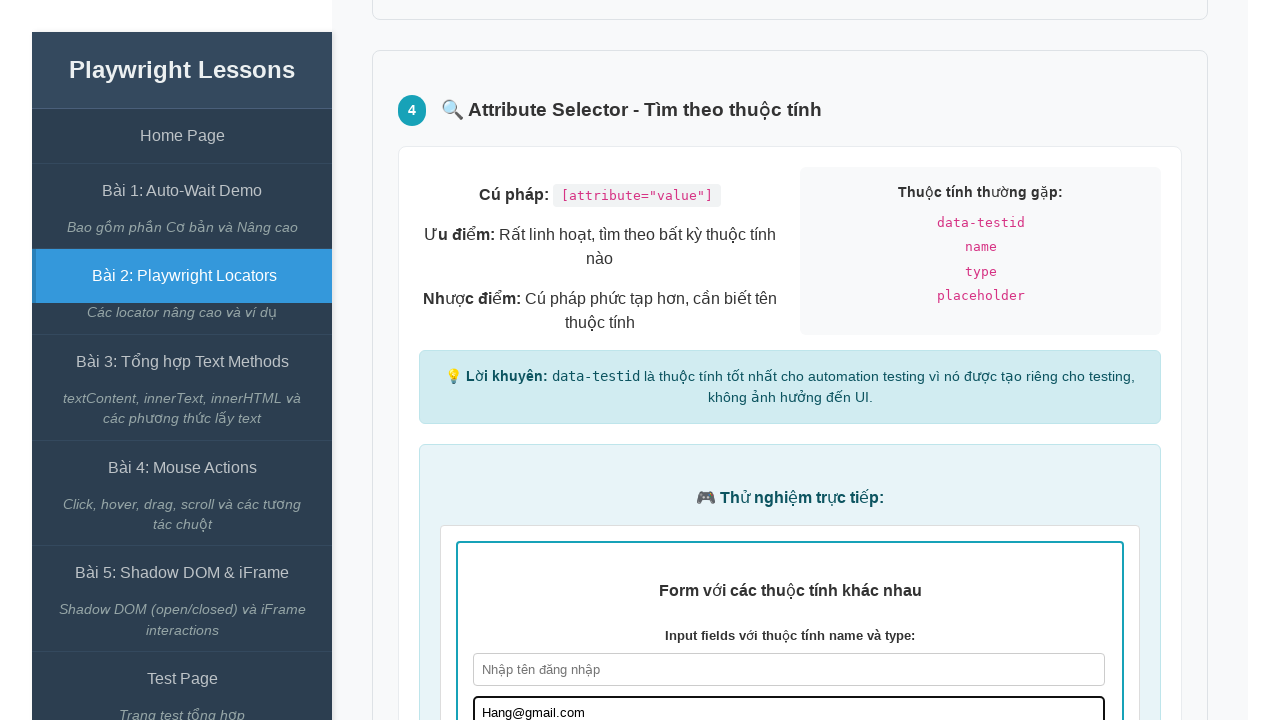

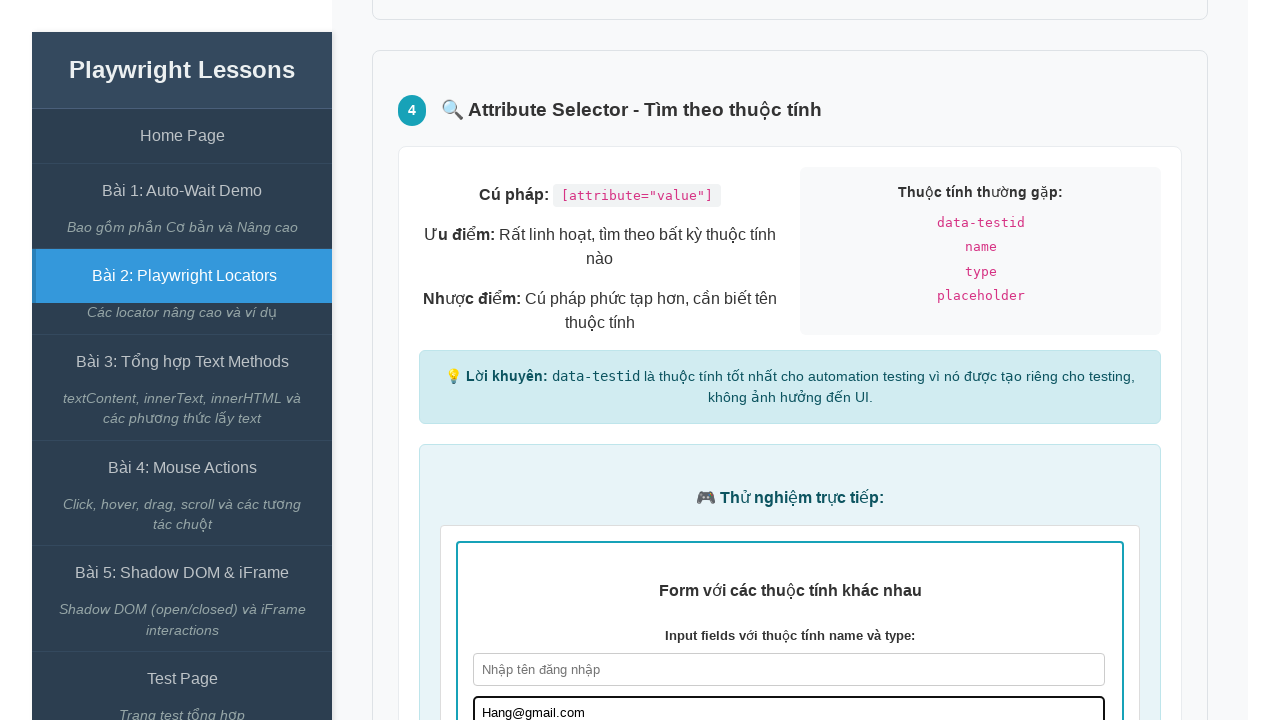